Tests timeout handling by clicking a button that triggers an AJAX request, then clicking on the success element that appears after the AJAX completes.

Starting URL: http://uitestingplayground.com/ajax

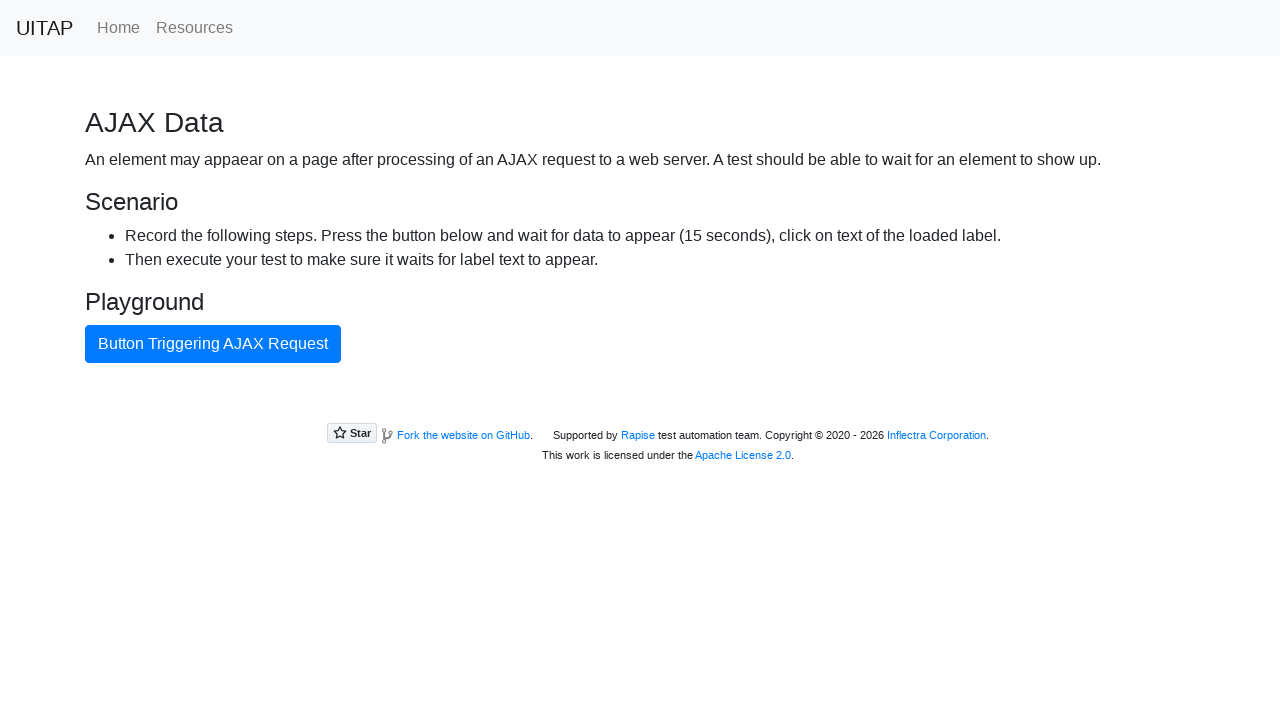

Clicked button triggering AJAX request at (213, 344) on internal:text="Button Triggering AJAX Request"i
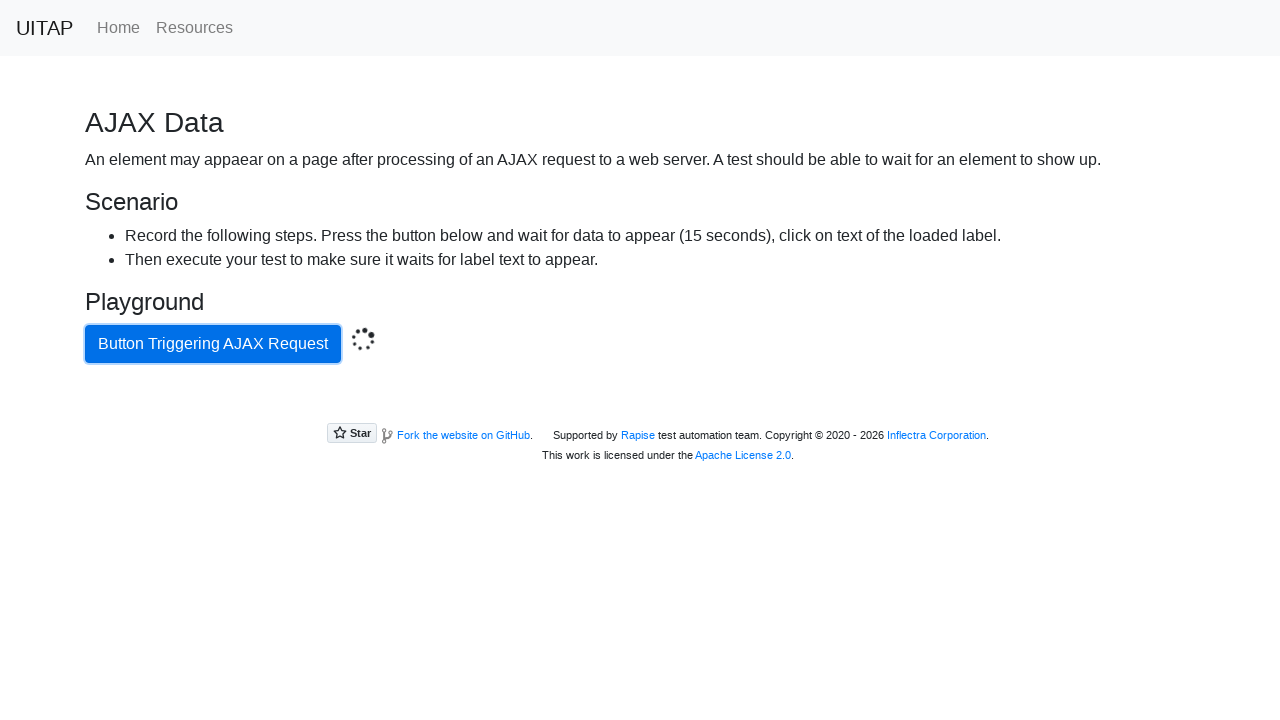

Clicked success element that appeared after AJAX completed at (640, 405) on .bg-success
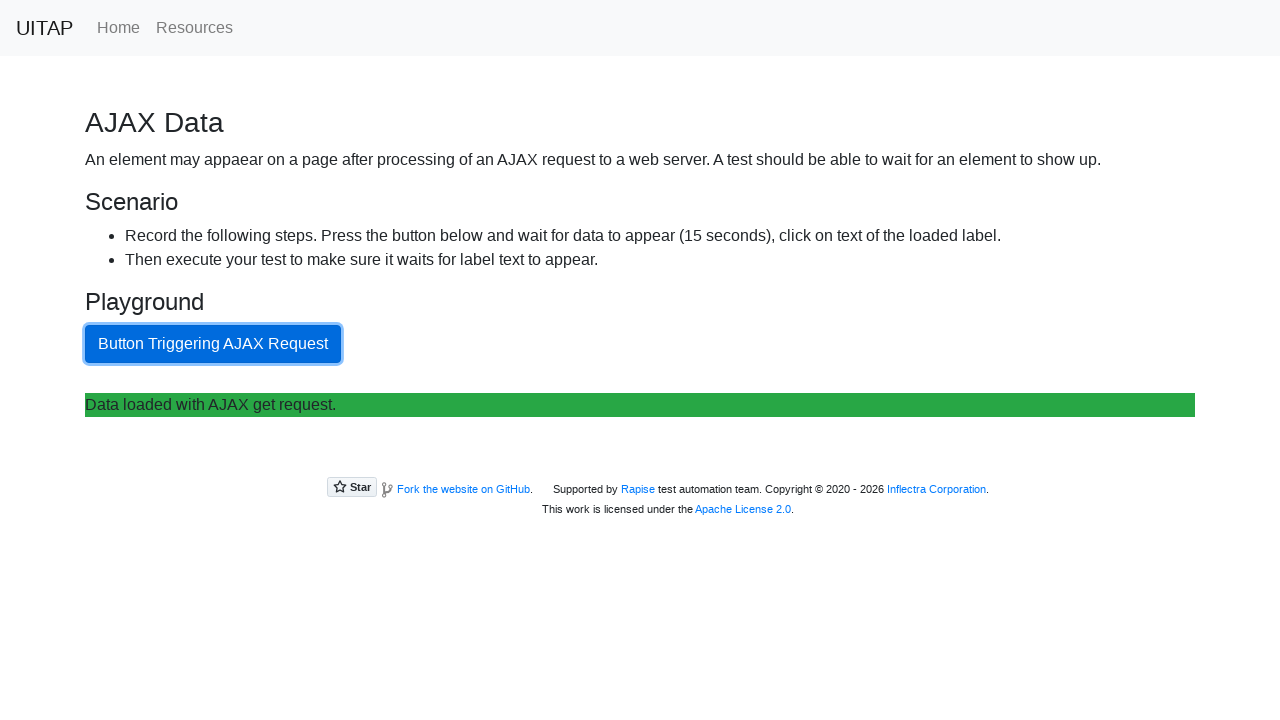

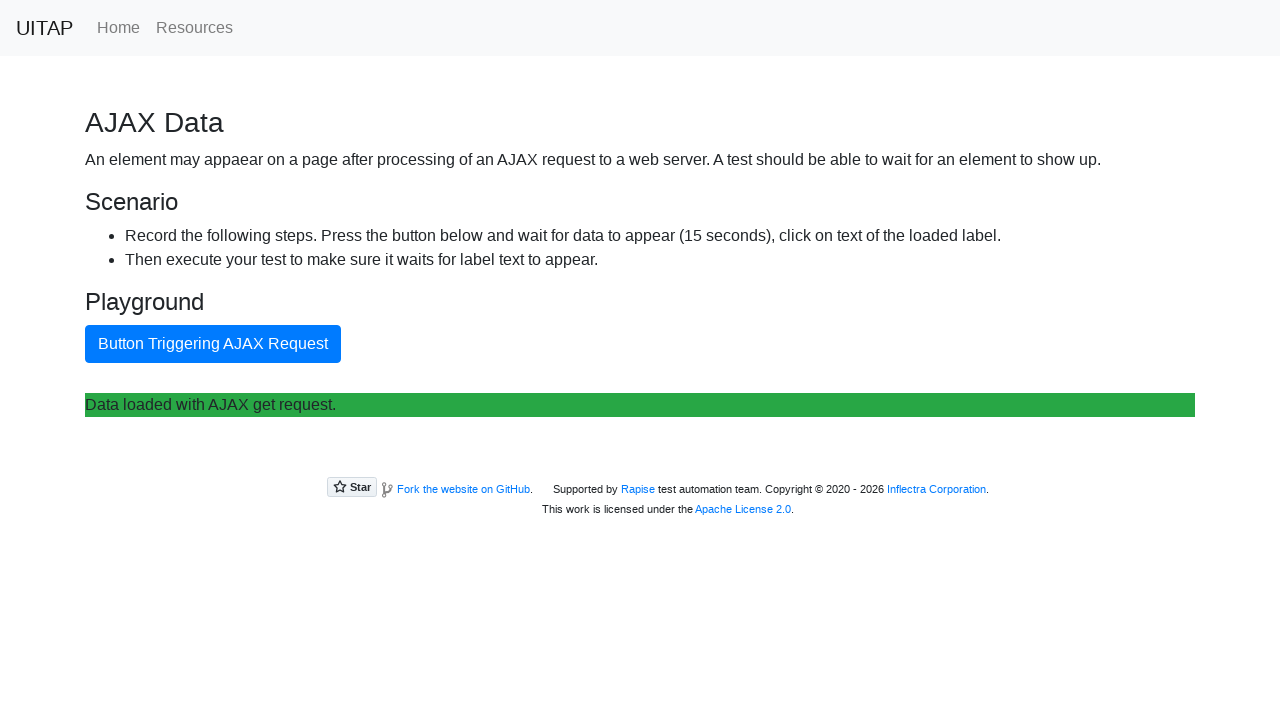